Tests completing a web form by filling in personal details, selecting radio button and checkbox options, choosing from a dropdown, and submitting the form

Starting URL: https://formy-project.herokuapp.com/

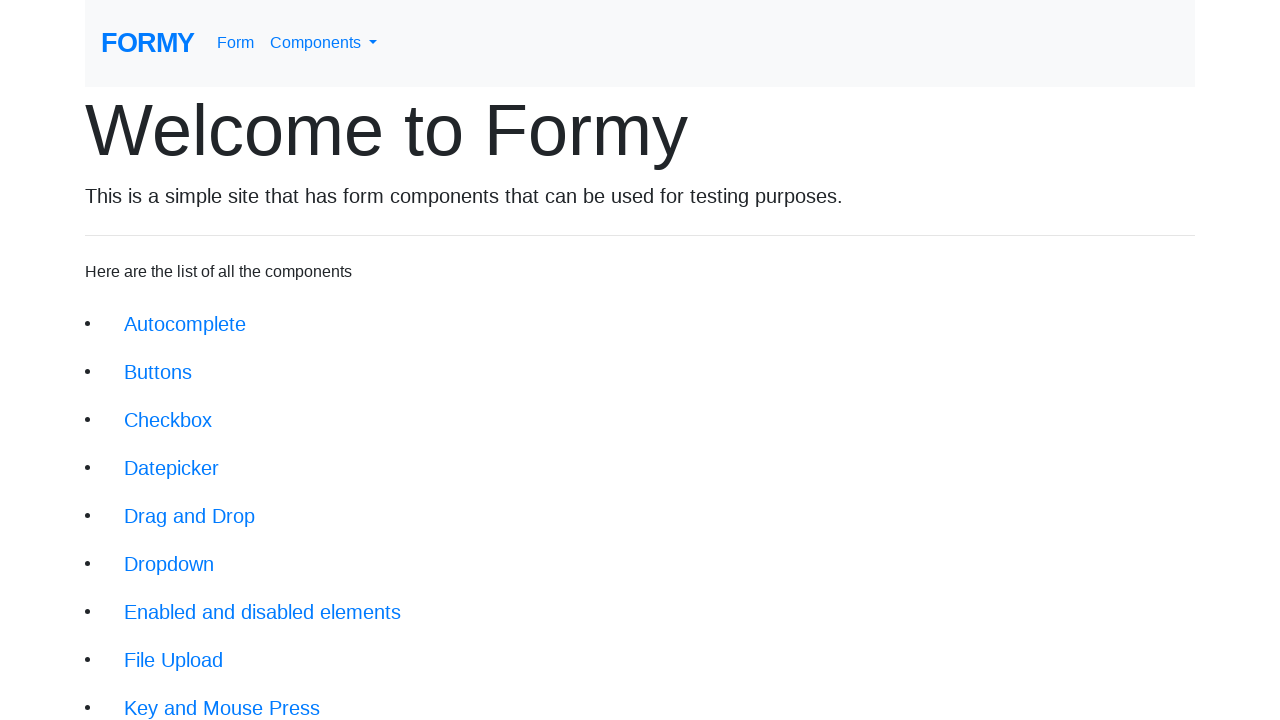

Clicked on the form link at (216, 696) on xpath=//div/li/a[@href='/form']
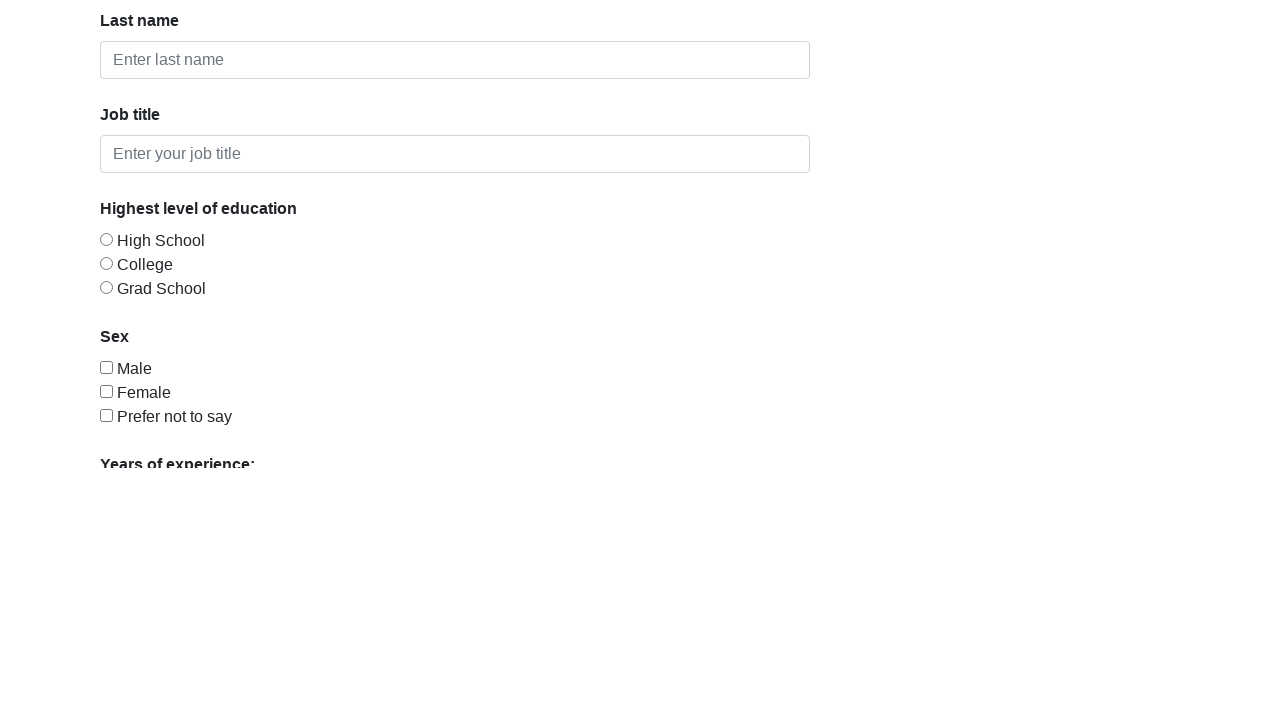

Filled in first name as 'John' on #first-name
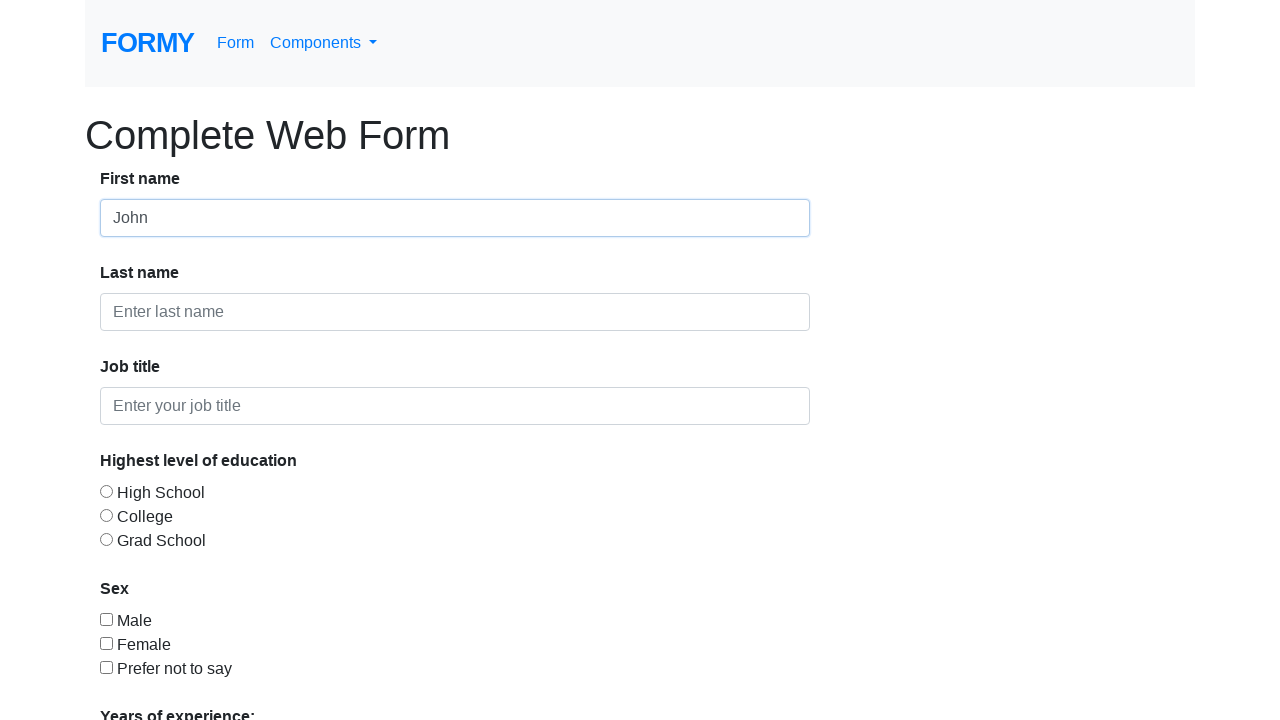

Filled in last name as 'Doe' on #last-name
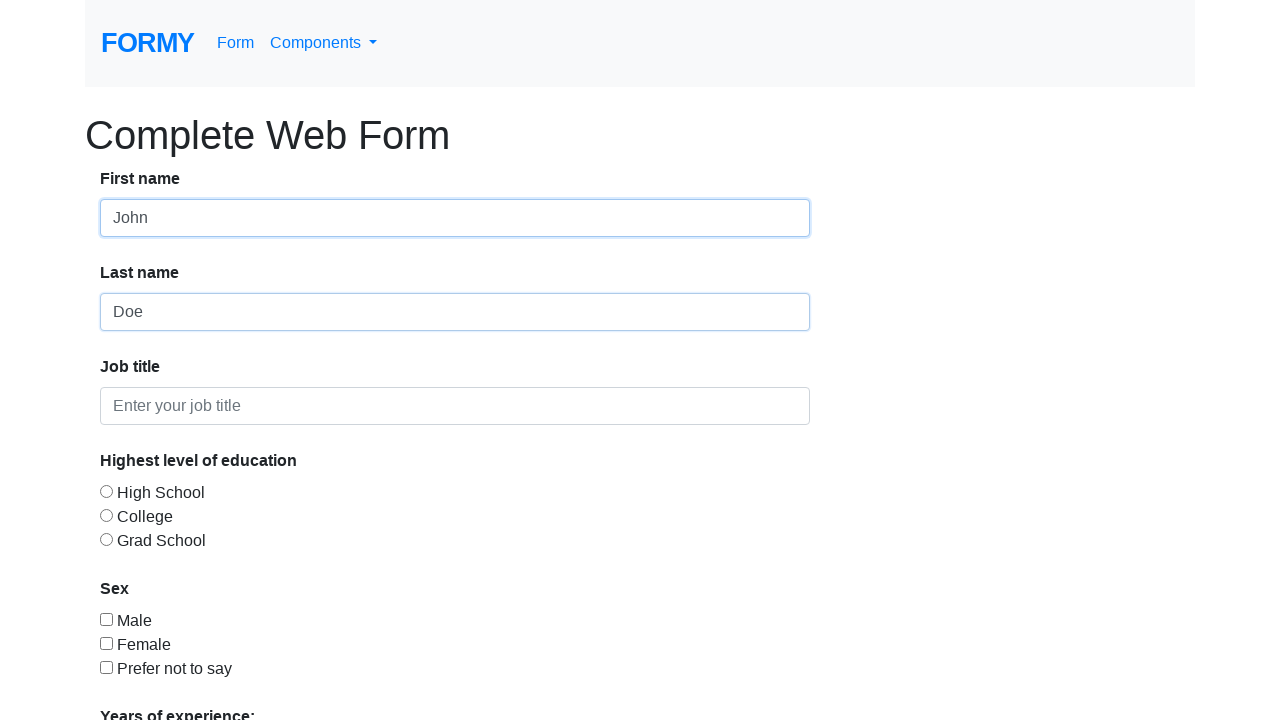

Filled in job title as 'Unemployed' on #job-title
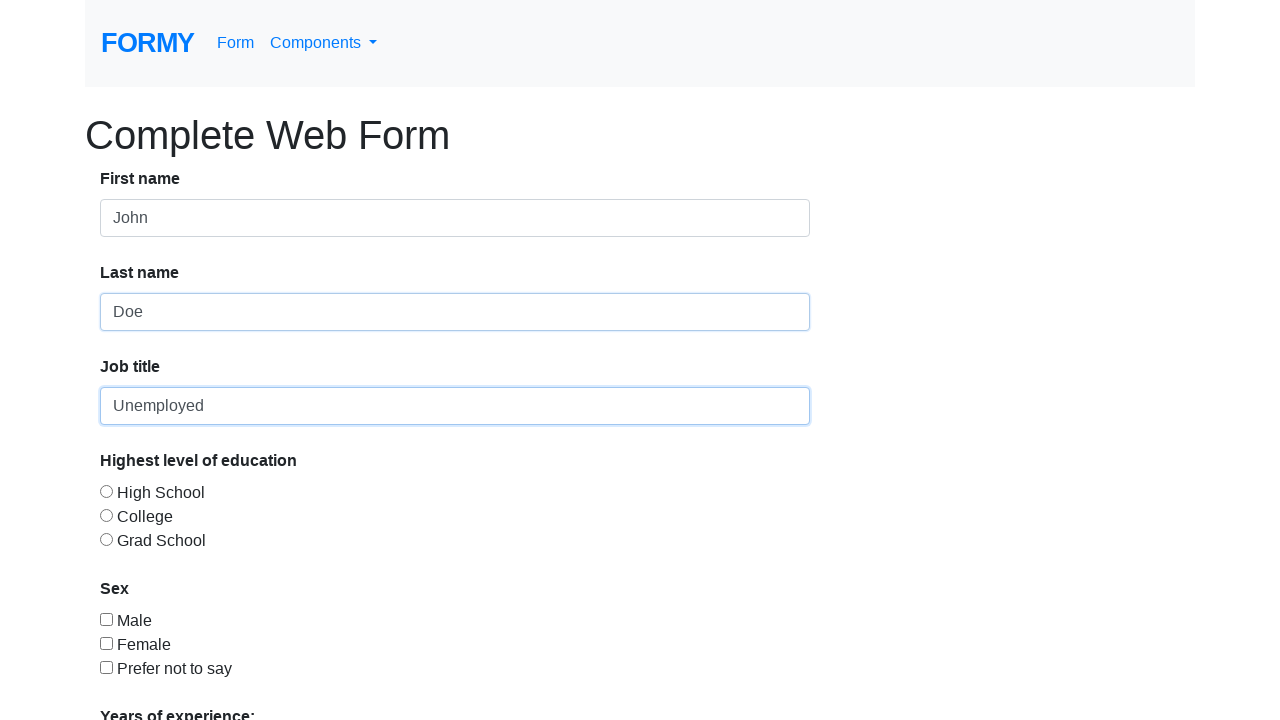

Selected High School education level radio button at (106, 539) on #radio-button-3
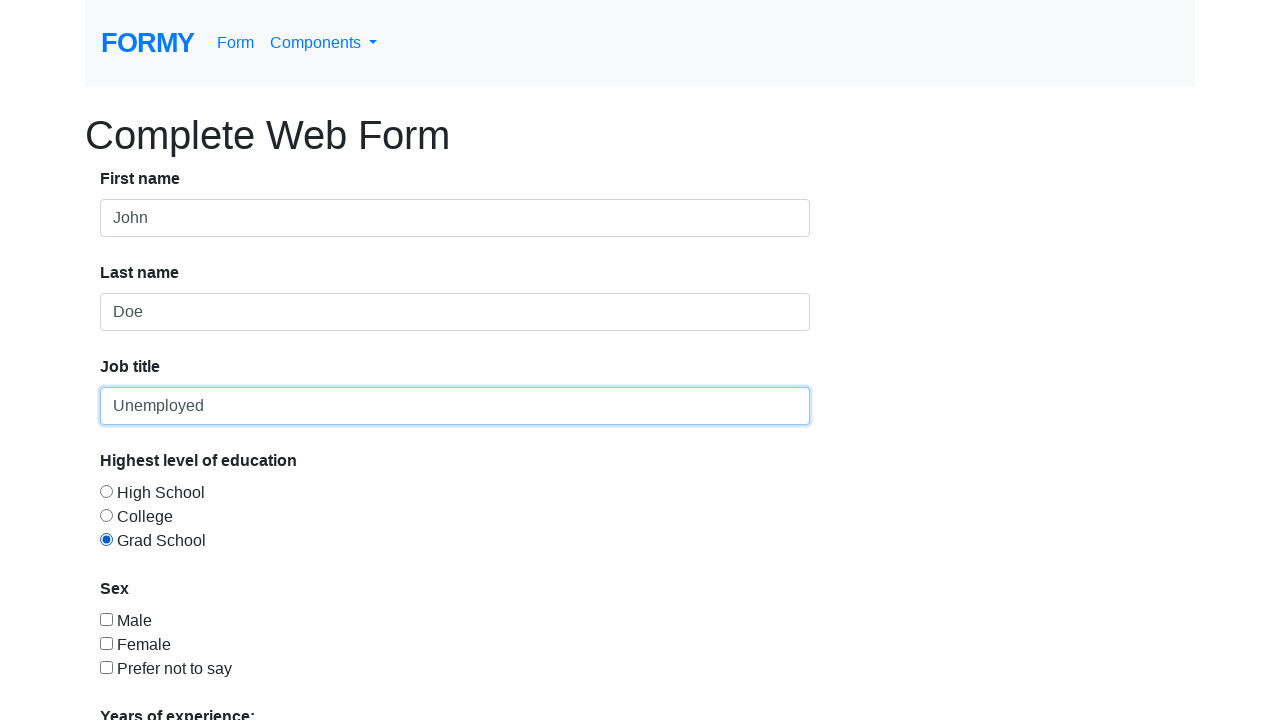

Clicked checkbox option at (106, 667) on #checkbox-3
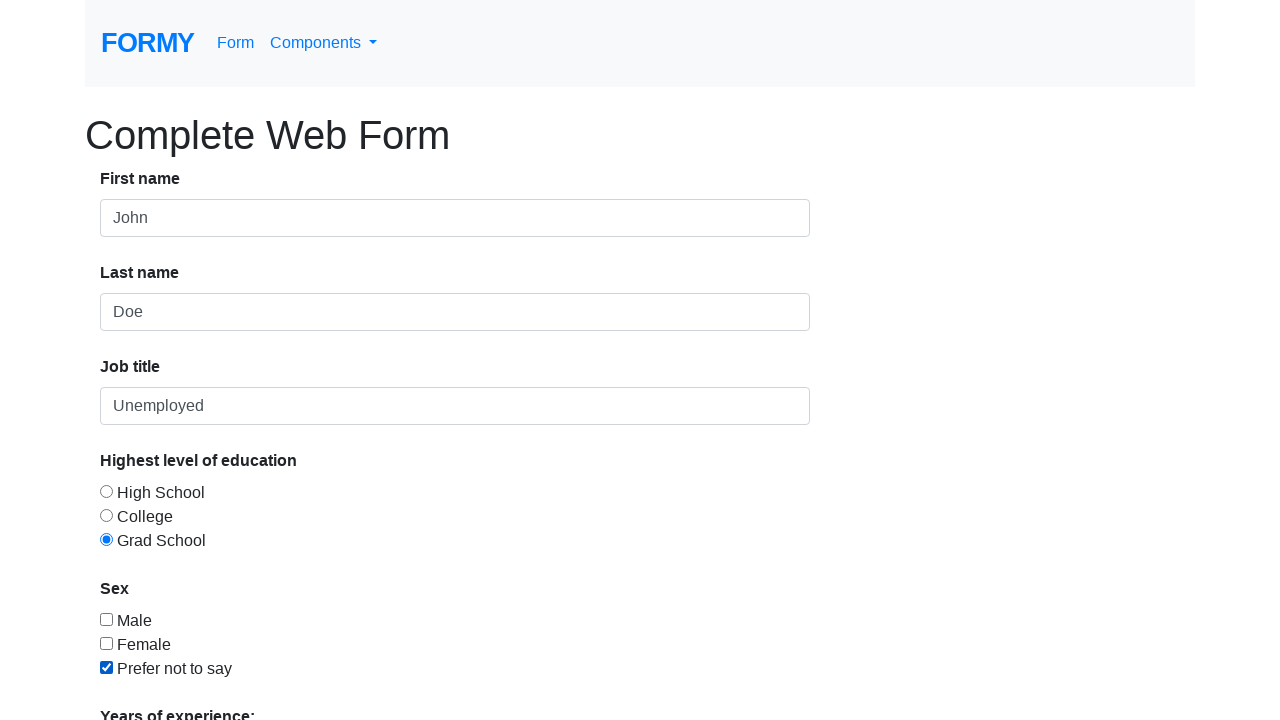

Selected '0-1 years experience' from dropdown menu on #select-menu
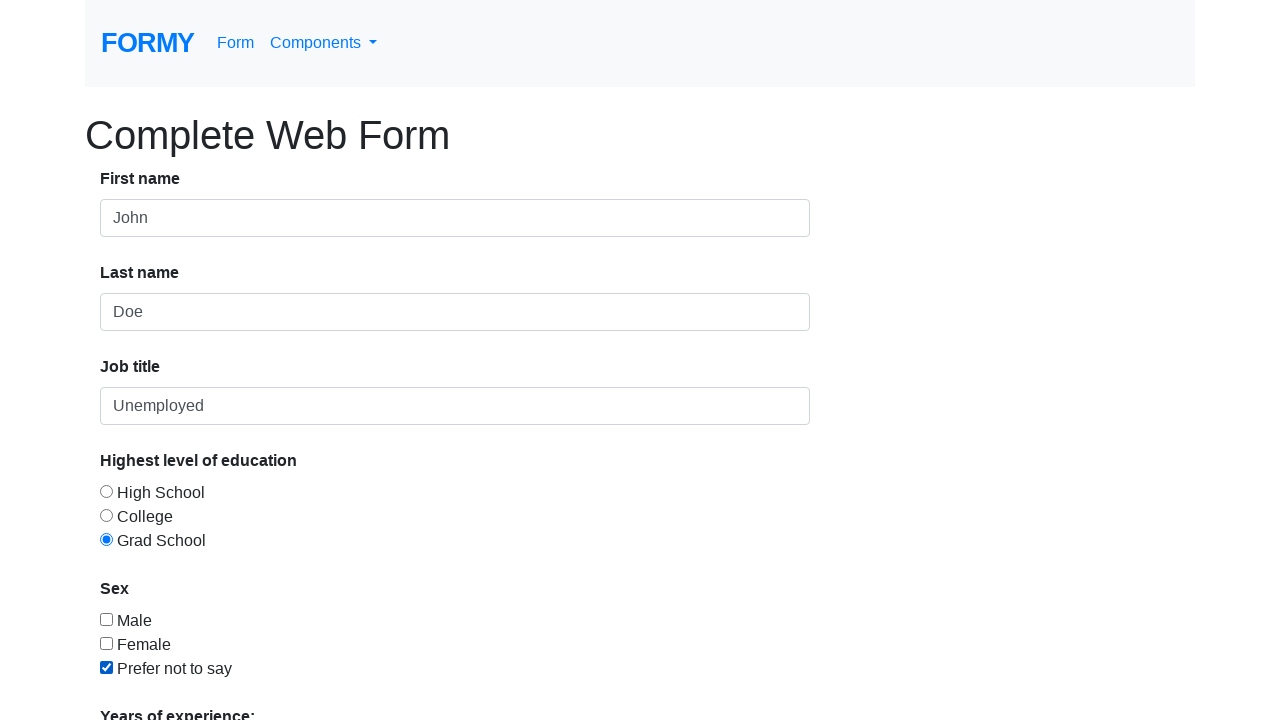

Clicked submit button to submit the form at (148, 680) on xpath=//div/a[@href='/thanks']
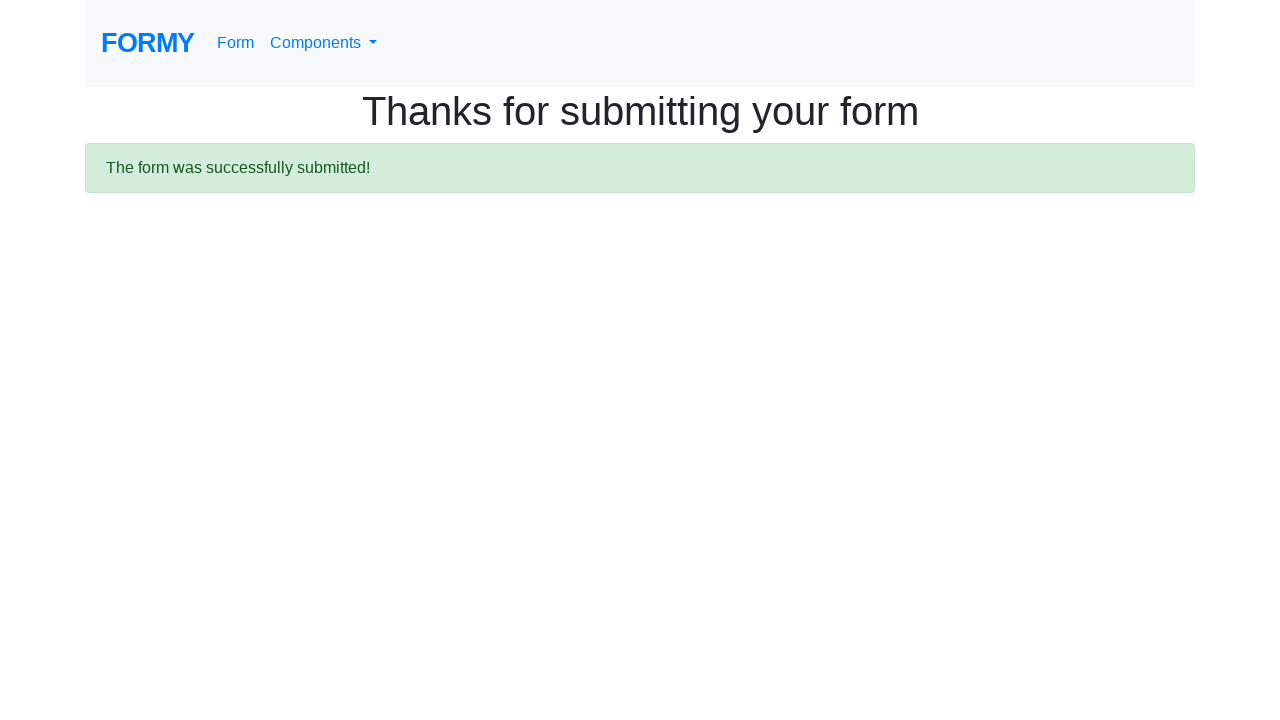

Form submission successful - success message appeared
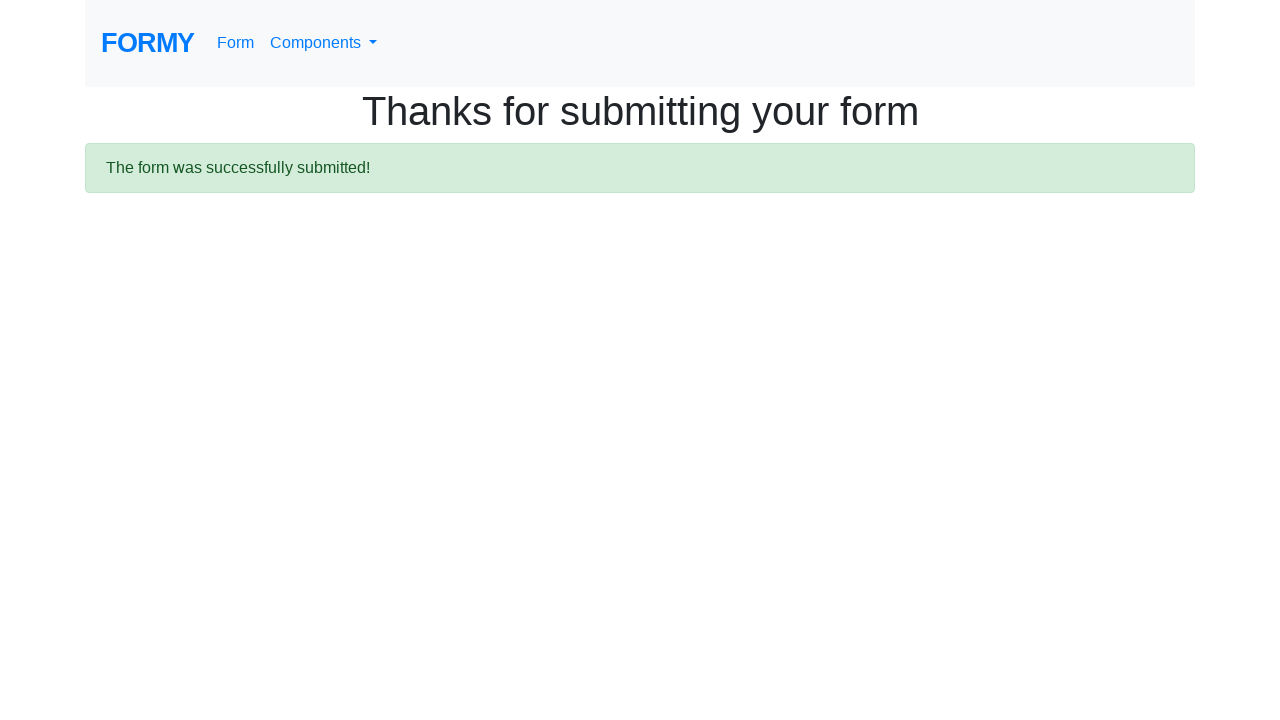

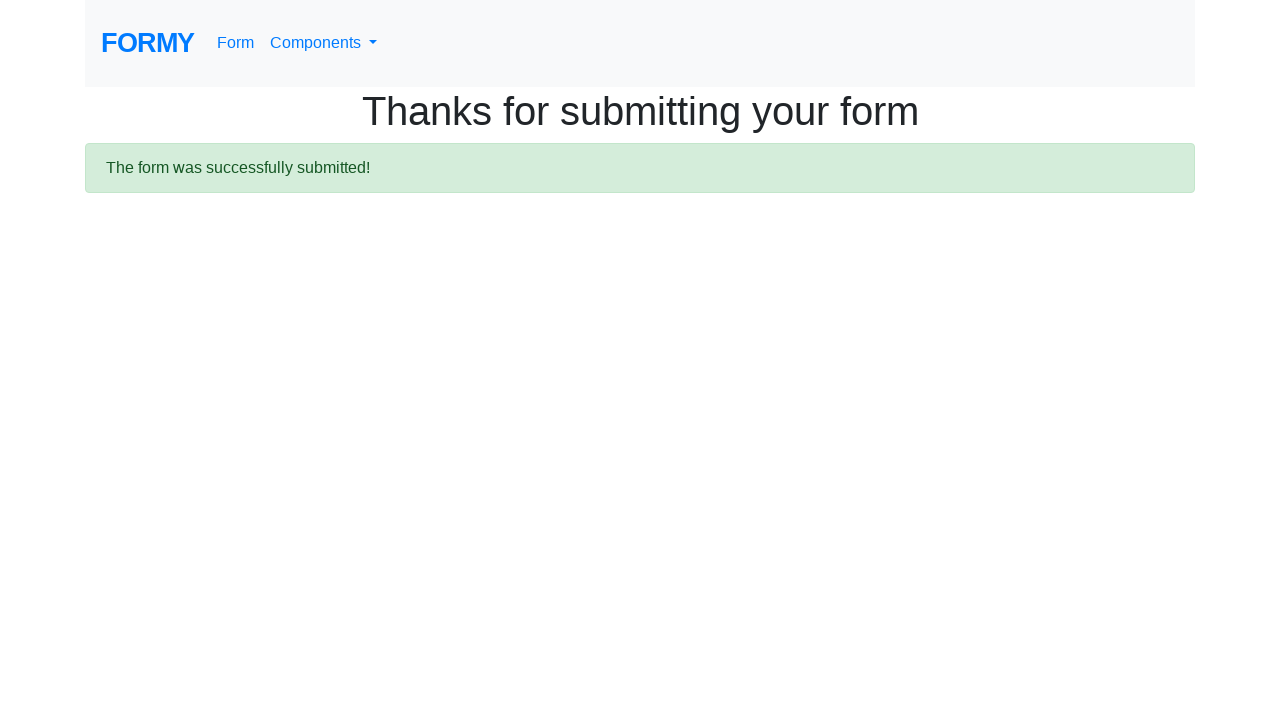